Tests marking all todo items as completed using the toggle all checkbox

Starting URL: https://demo.playwright.dev/todomvc

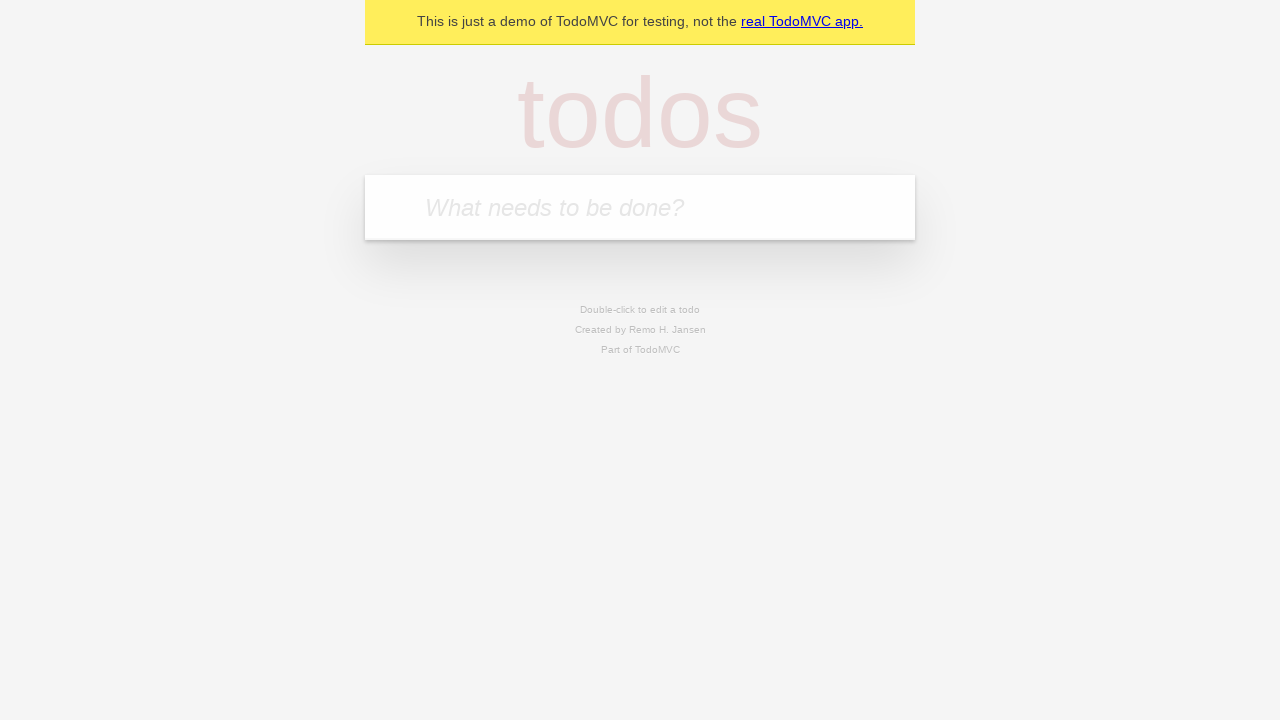

Filled todo input field with 'buy some cheese' on internal:attr=[placeholder="What needs to be done?"i]
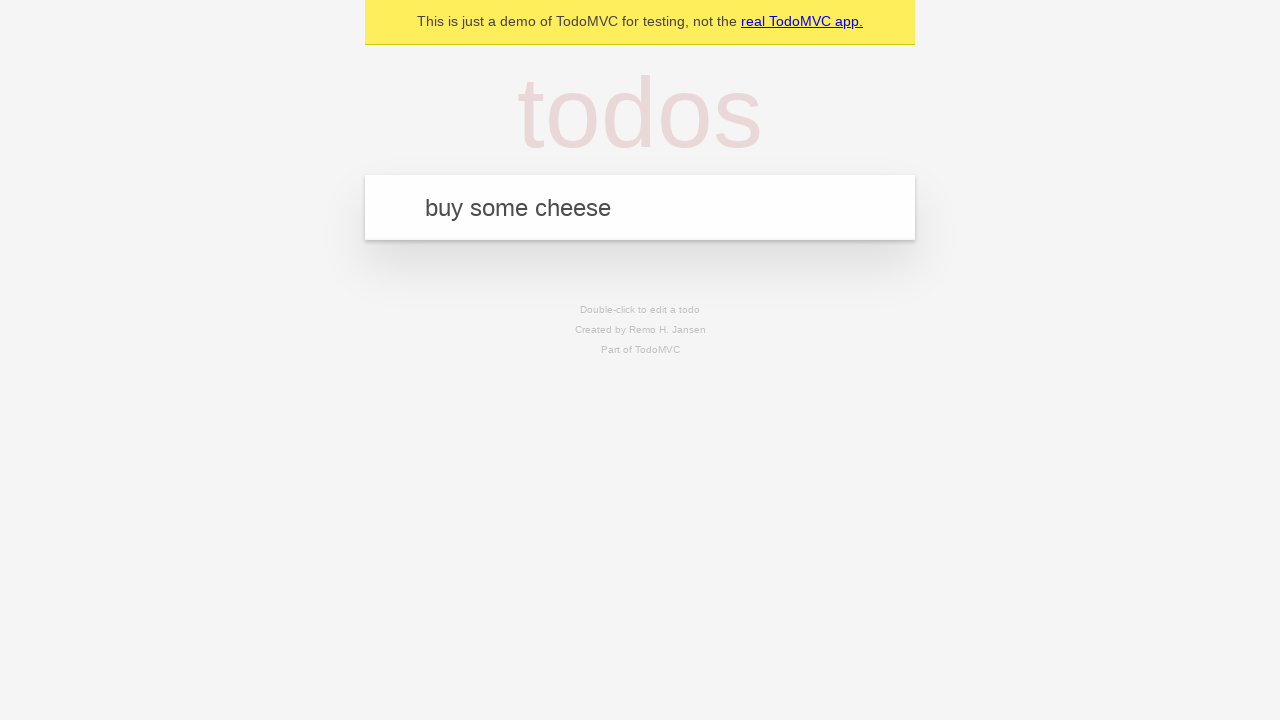

Pressed Enter to add todo 'buy some cheese' on internal:attr=[placeholder="What needs to be done?"i]
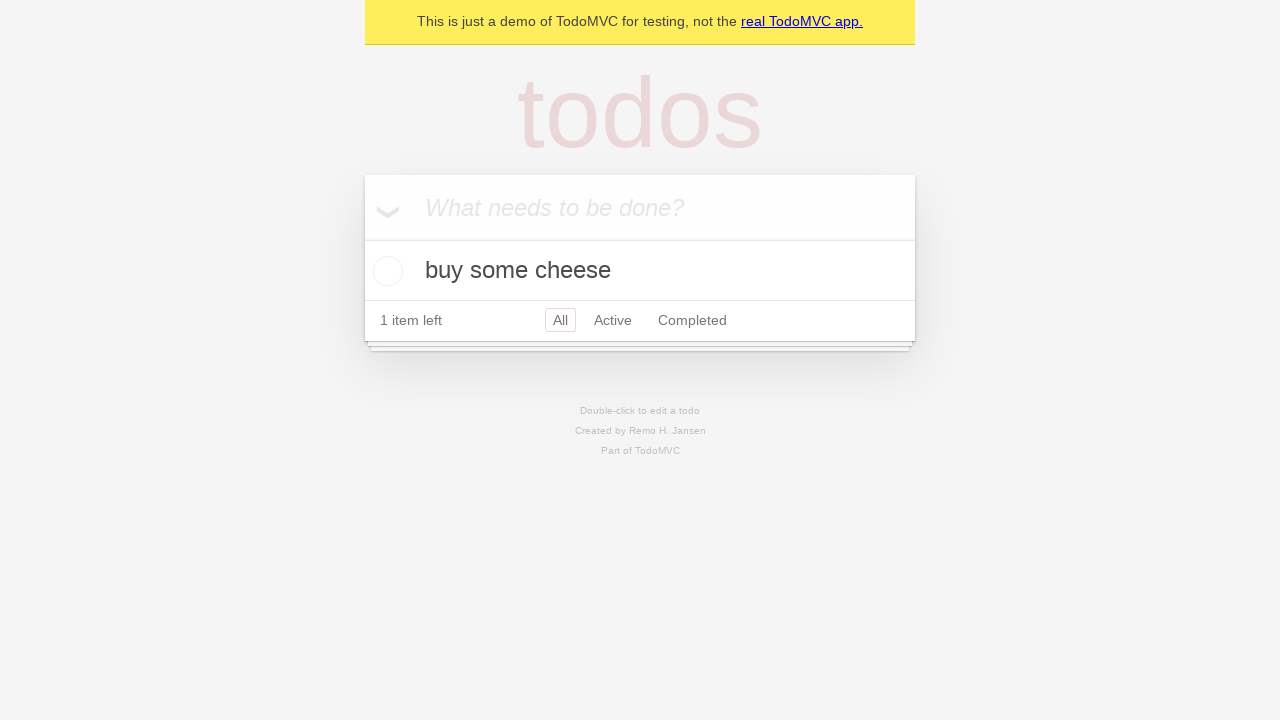

Filled todo input field with 'feed the cat' on internal:attr=[placeholder="What needs to be done?"i]
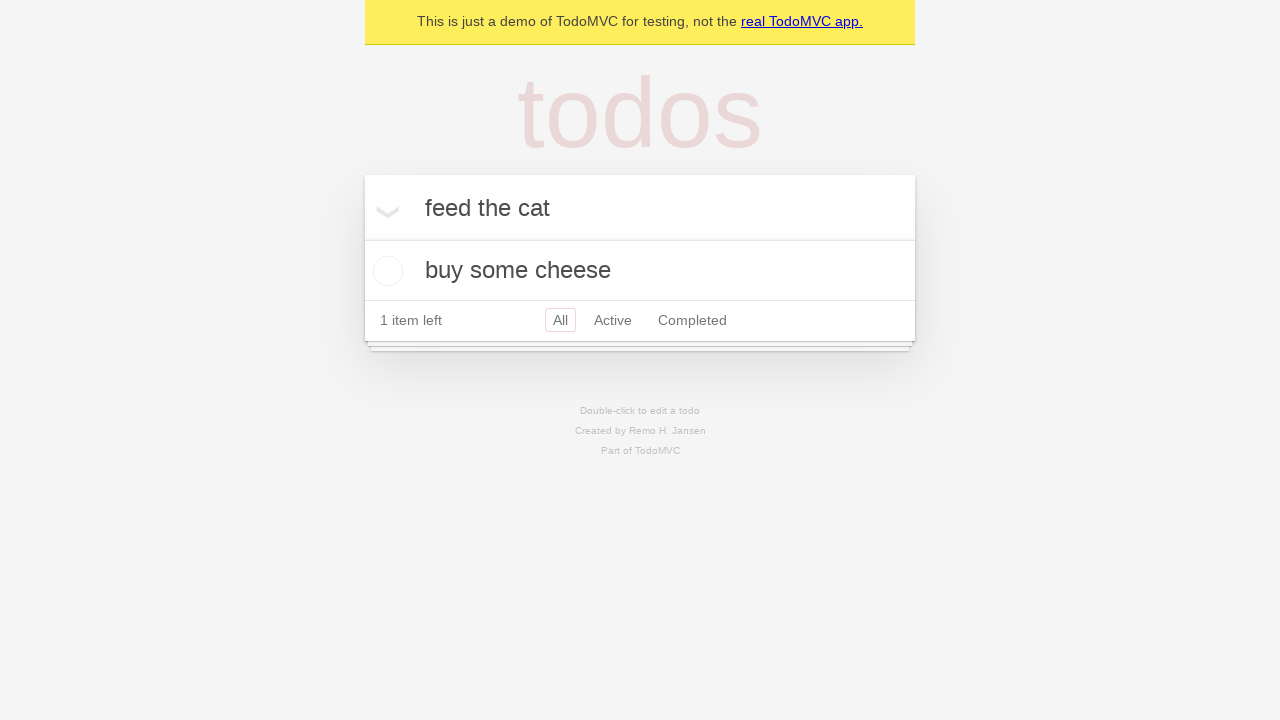

Pressed Enter to add todo 'feed the cat' on internal:attr=[placeholder="What needs to be done?"i]
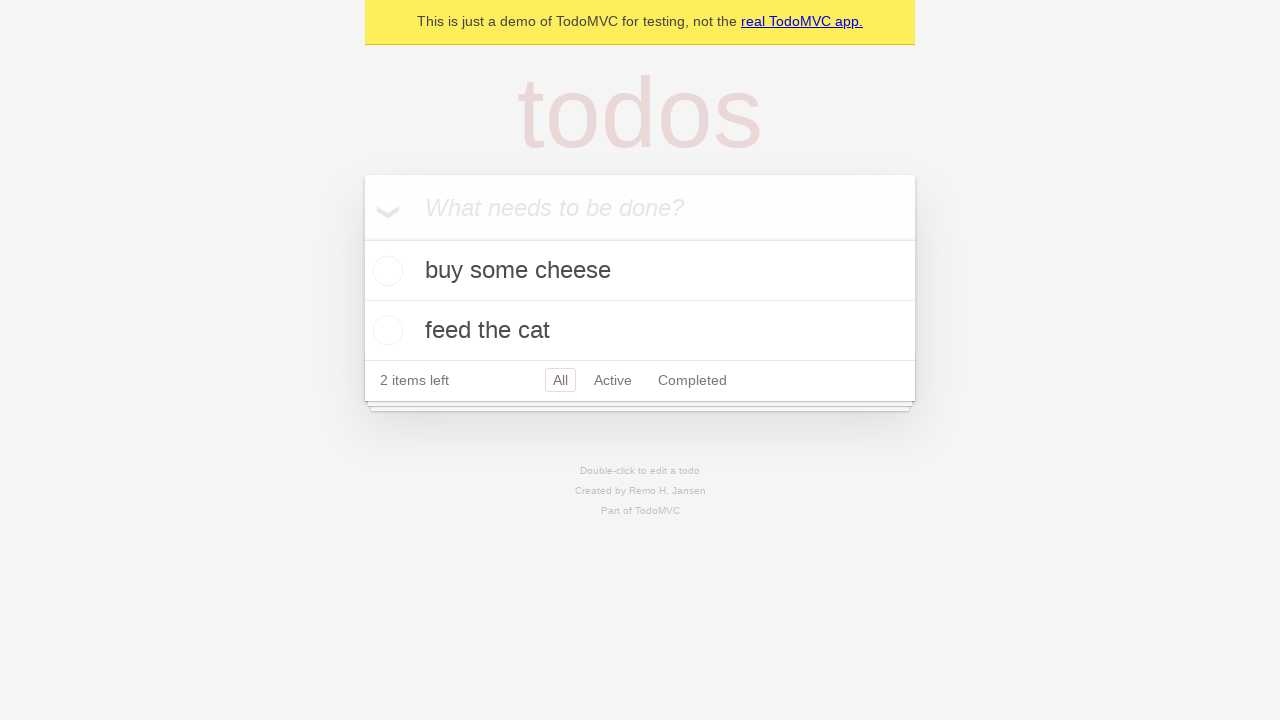

Filled todo input field with 'book a doctors appointment' on internal:attr=[placeholder="What needs to be done?"i]
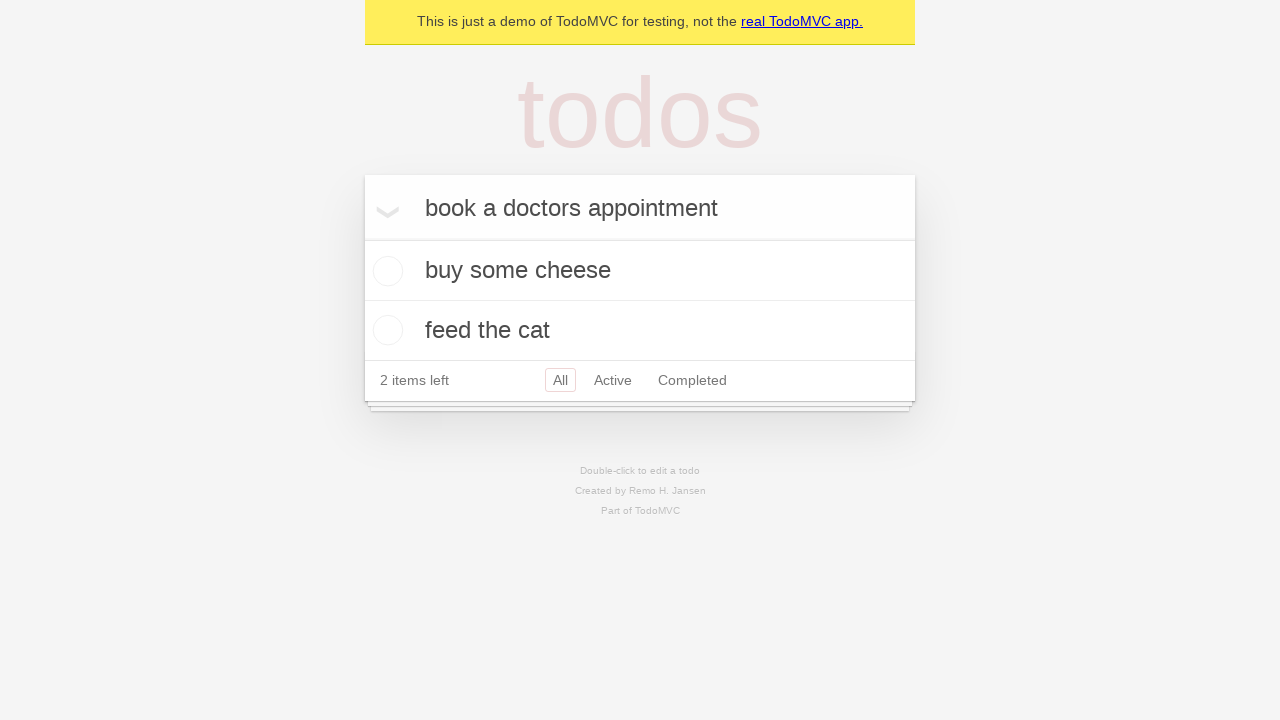

Pressed Enter to add todo 'book a doctors appointment' on internal:attr=[placeholder="What needs to be done?"i]
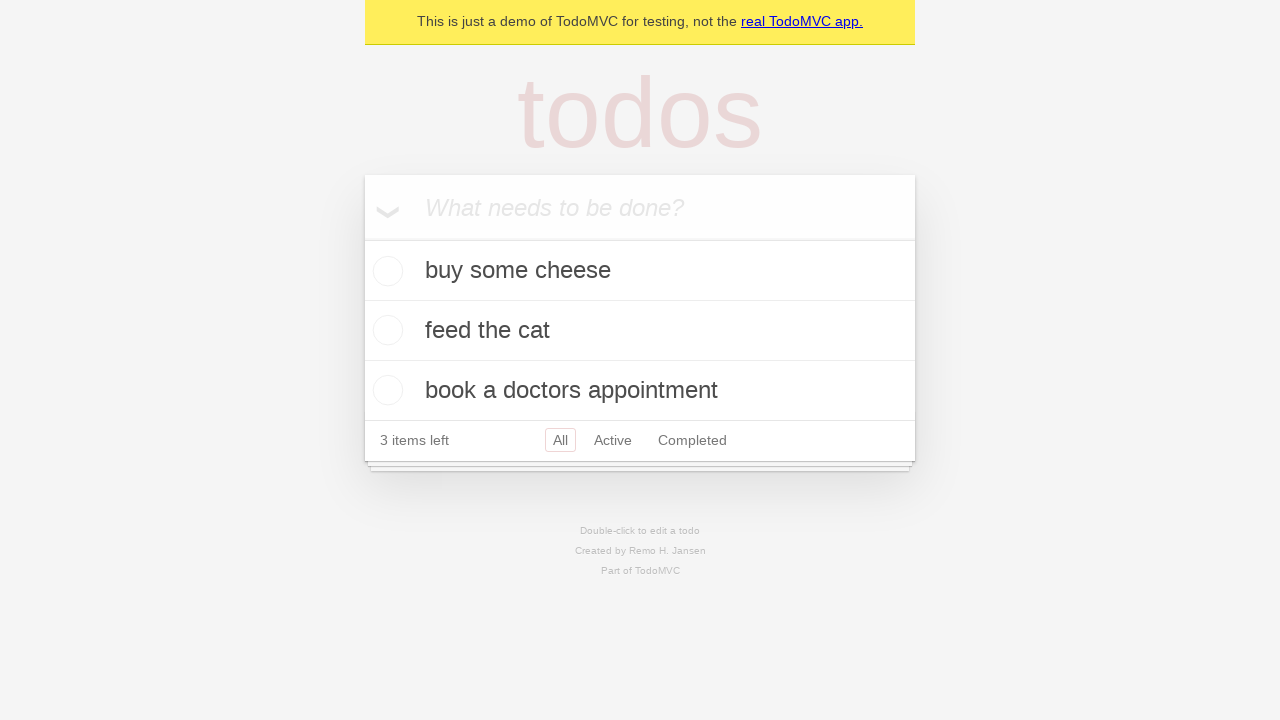

Waited for all 3 todo items to be added
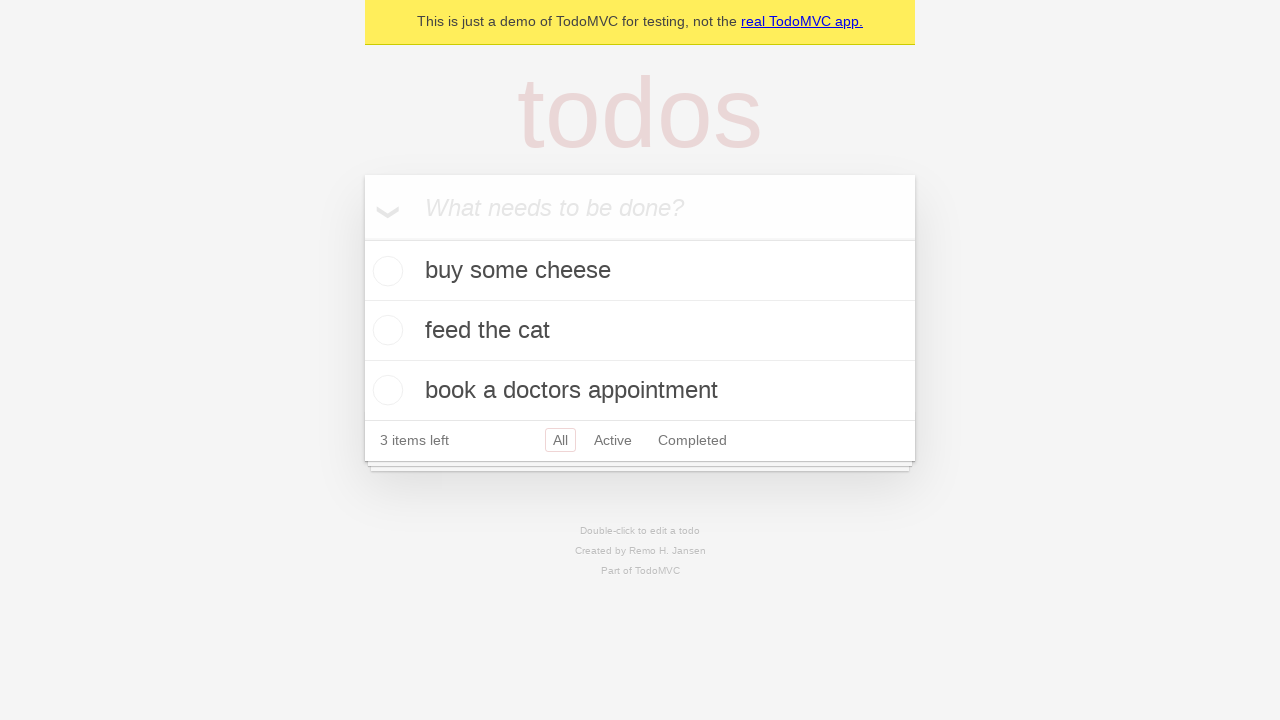

Clicked 'Mark all as complete' checkbox at (362, 238) on internal:label="Mark all as complete"i
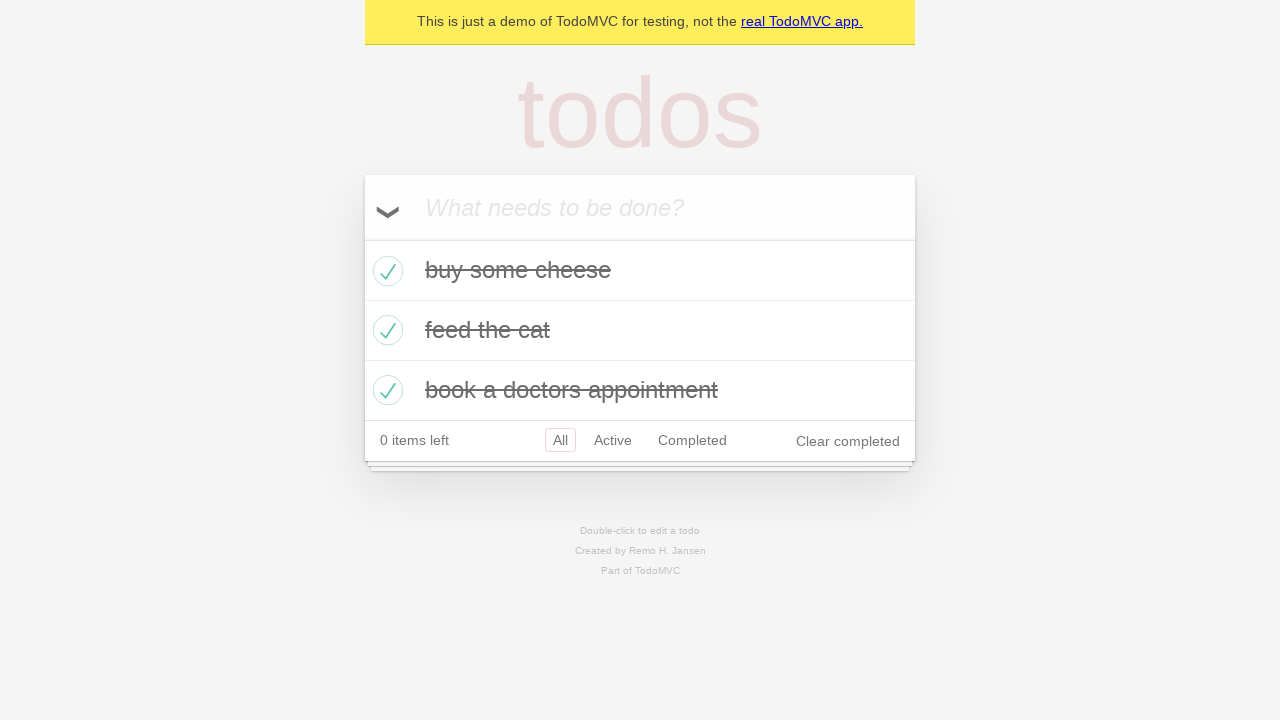

Verified all todo items are marked as completed
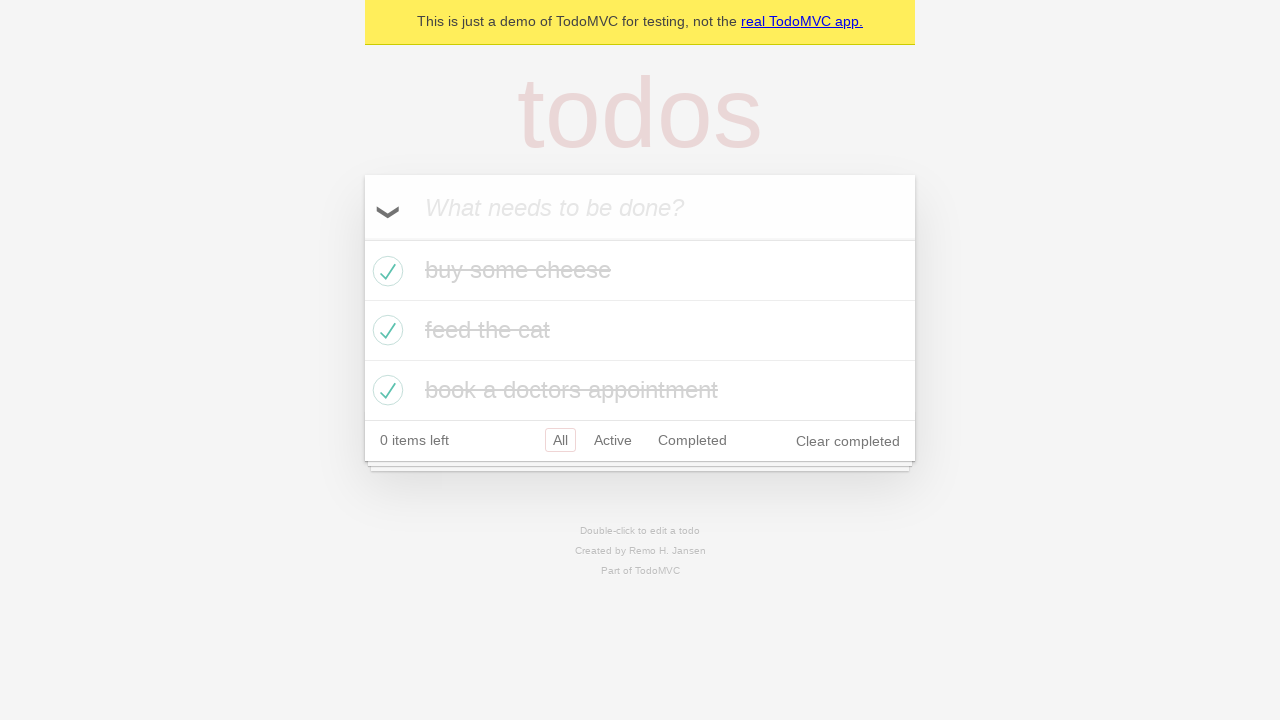

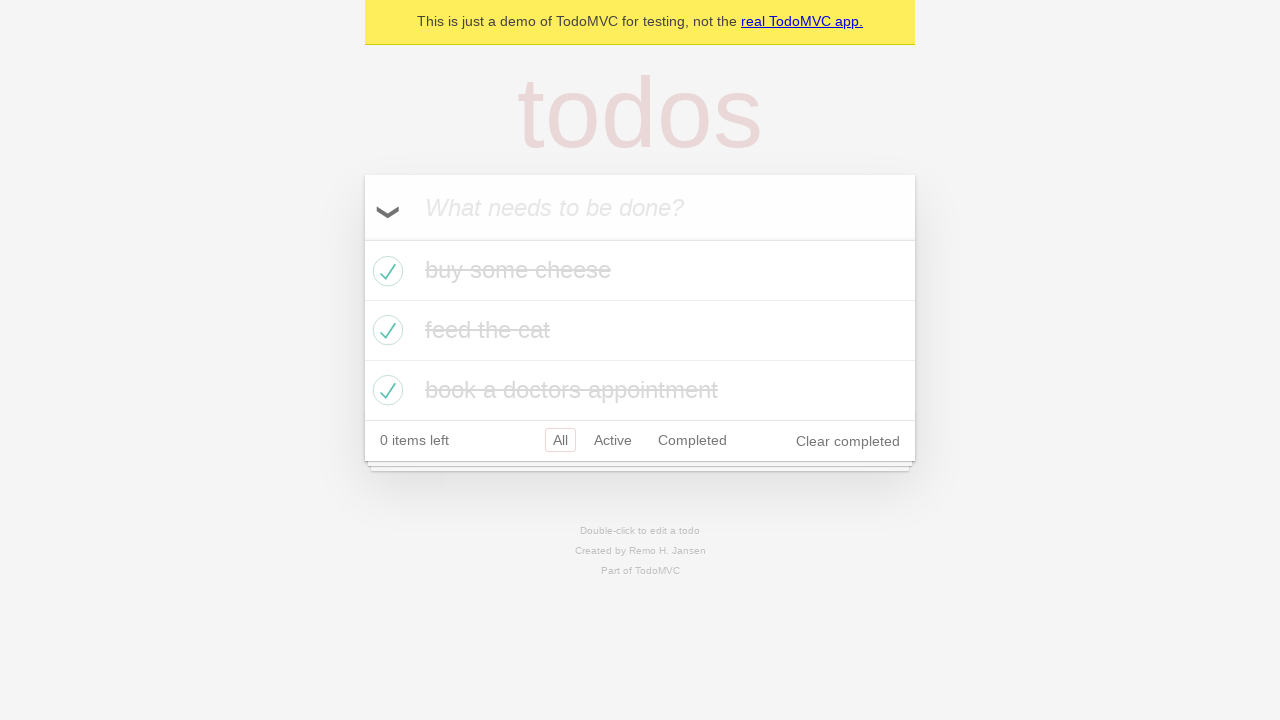